Navigates to a CanSat data plotting page, enters a team number, and clicks the button to view/plot the team's data

Starting URL: http://cansat.info/plot.html

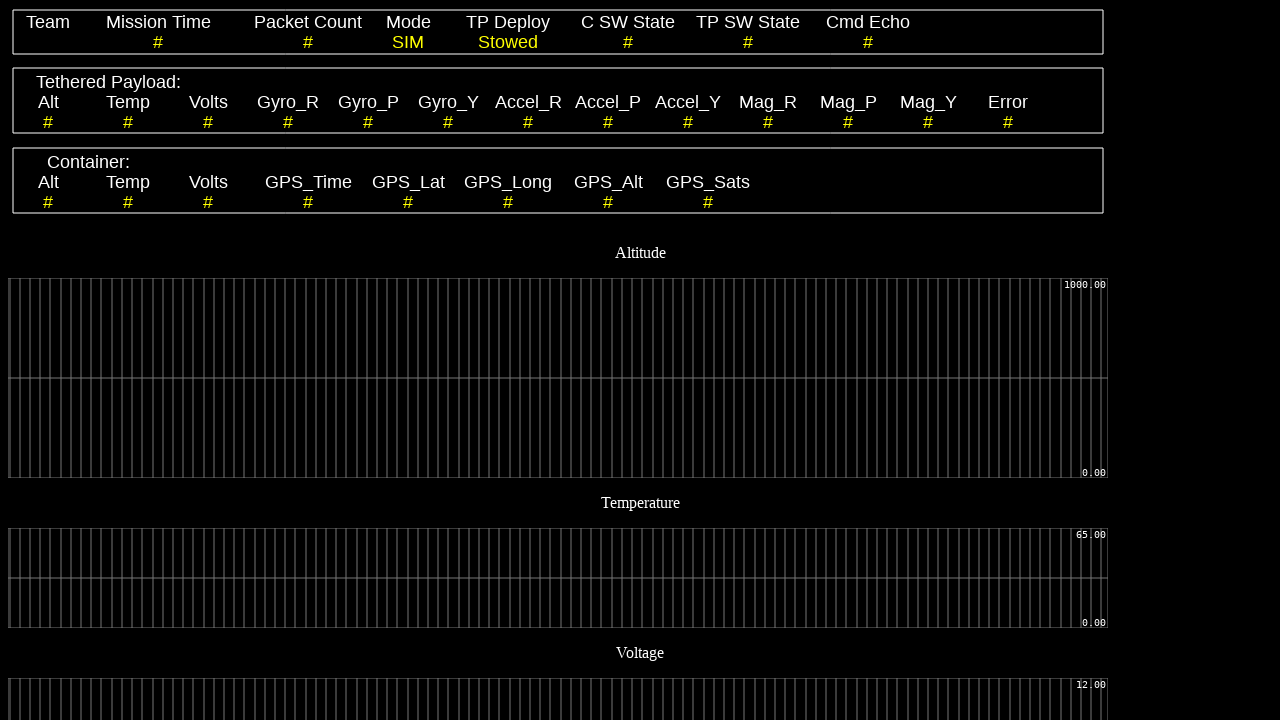

Entered team number '3751' in the team field on #team
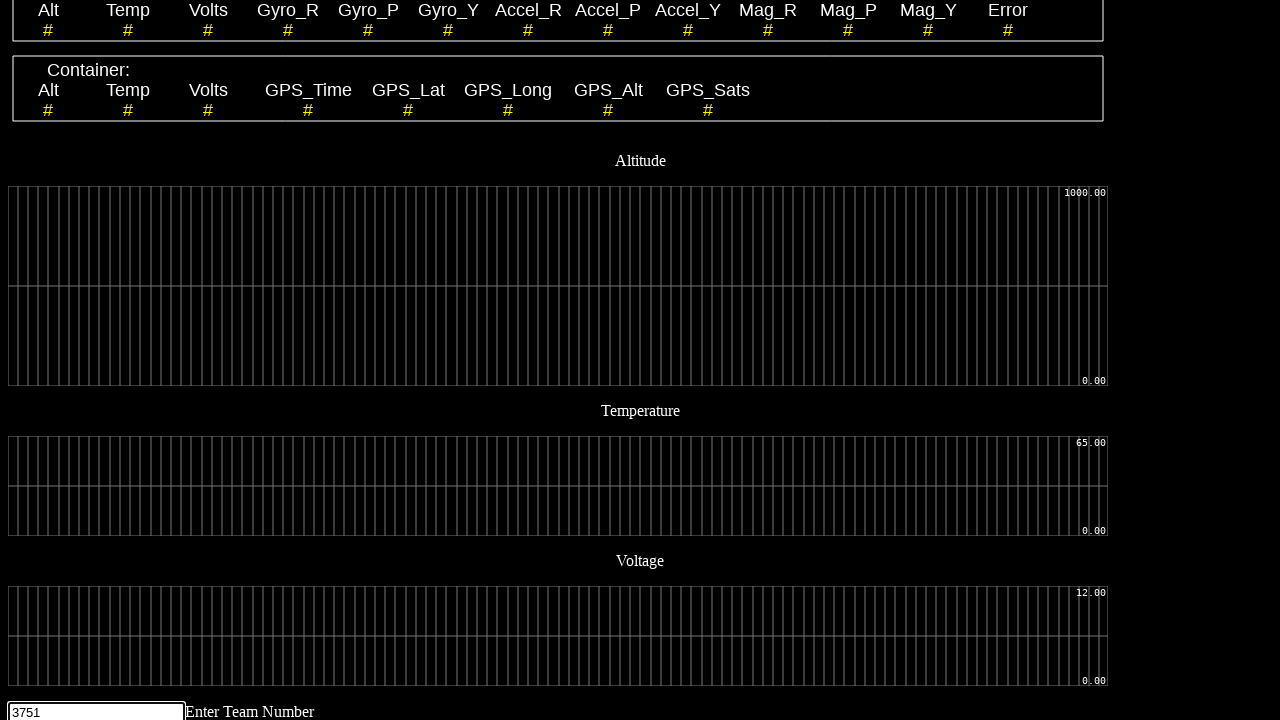

Clicked the button to view/plot team data at (34, 694) on xpath=/html/body/p[8]/button
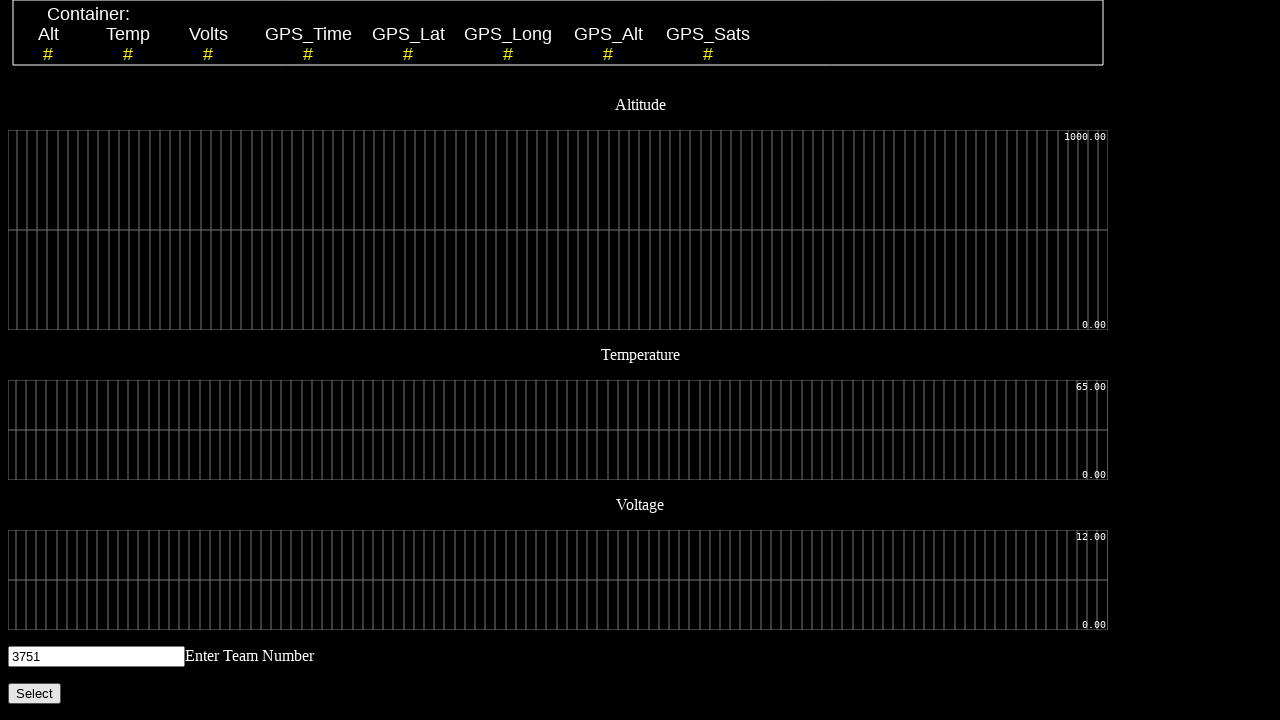

Waited 5 seconds for the page to process and plot data
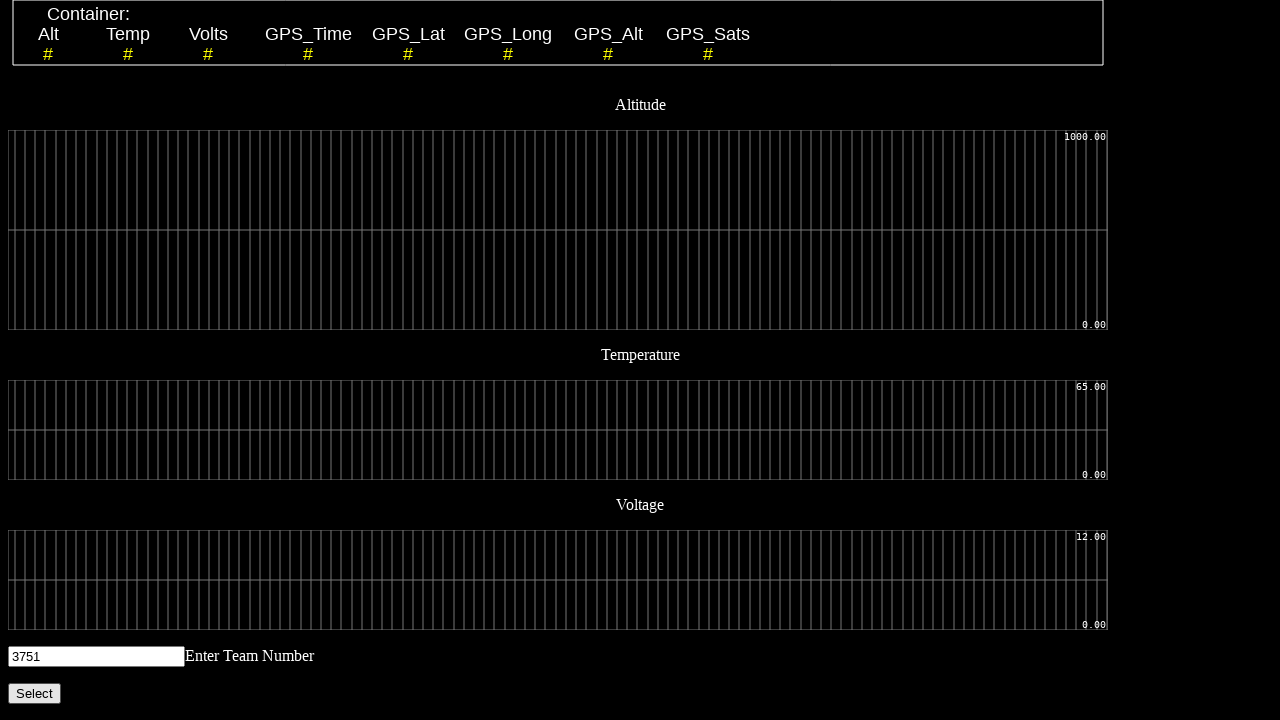

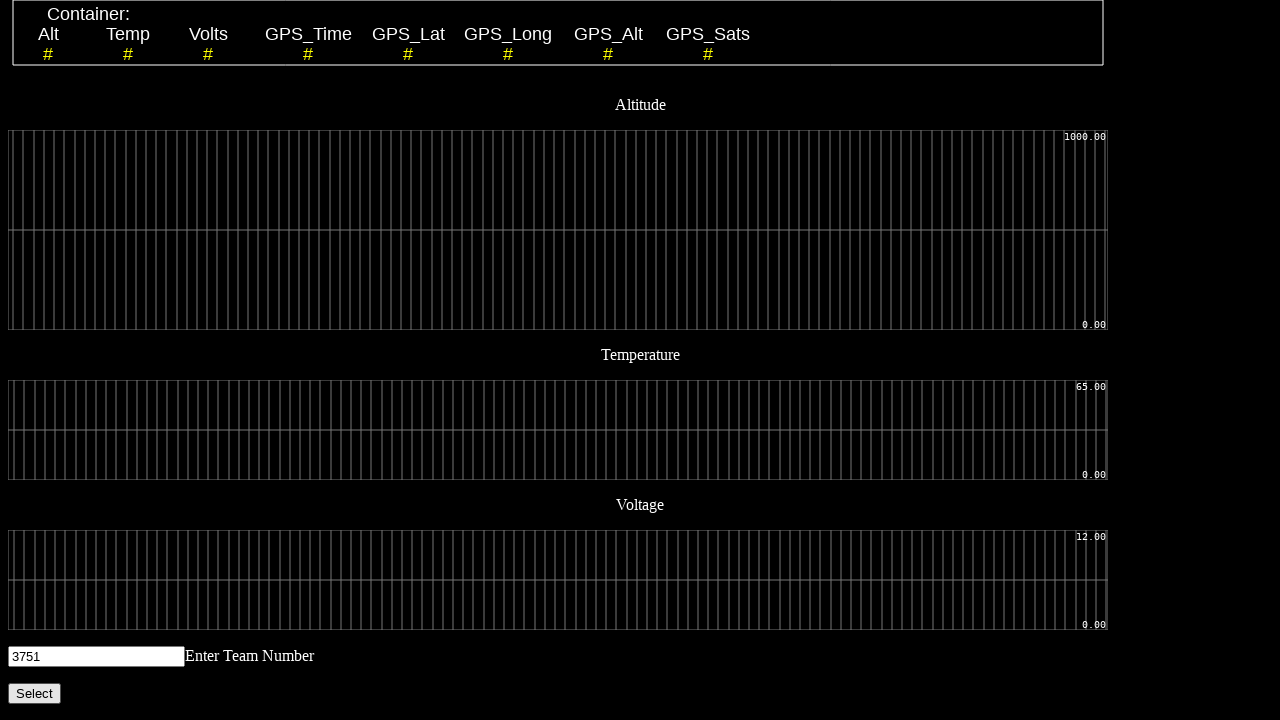